Tests keyboard key press functionality by sending BACKSPACE and ESCAPE keys to the page and verifying the result text updates

Starting URL: https://the-internet.herokuapp.com/key_presses

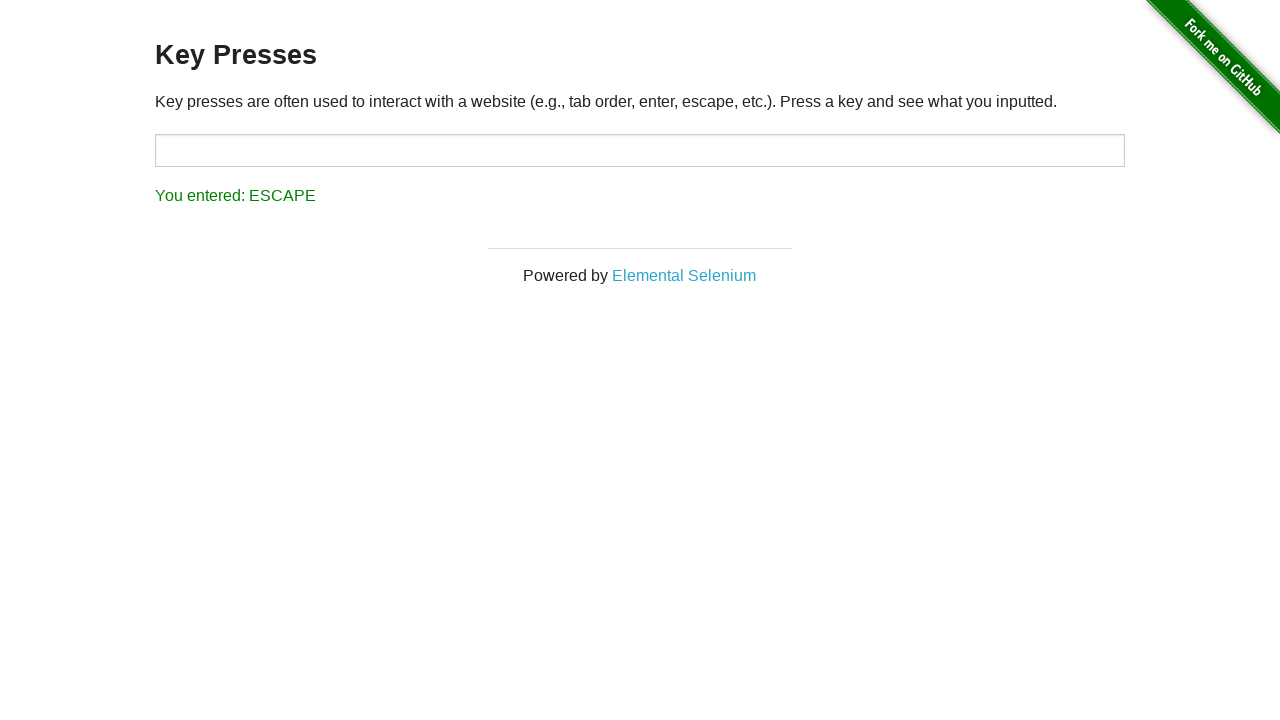

Pressed BACKSPACE key
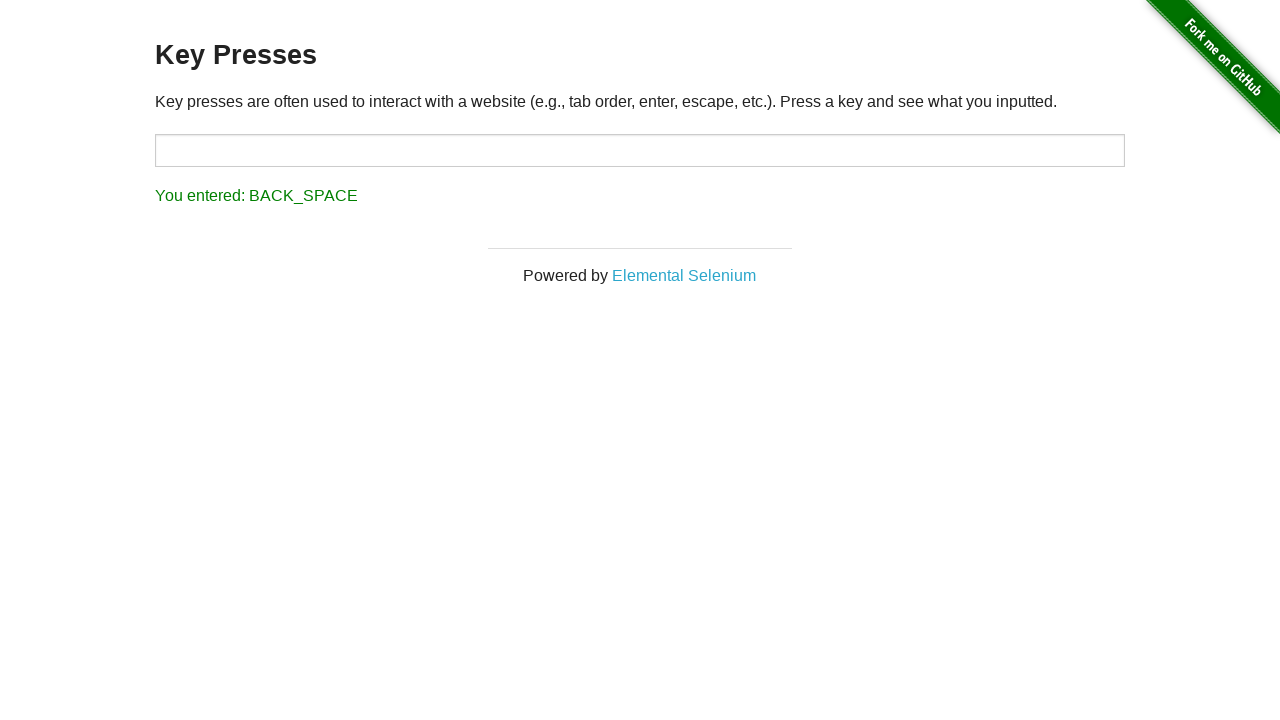

Result element loaded after BACKSPACE key press
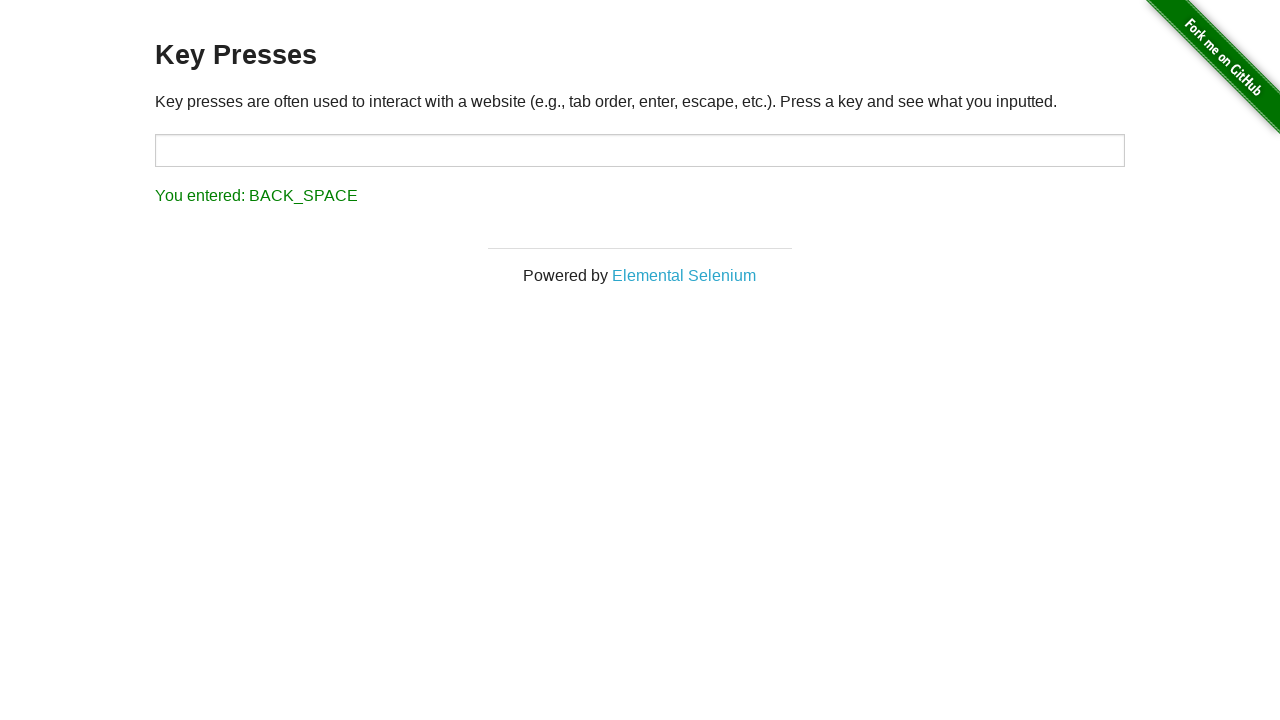

Pressed ESCAPE key
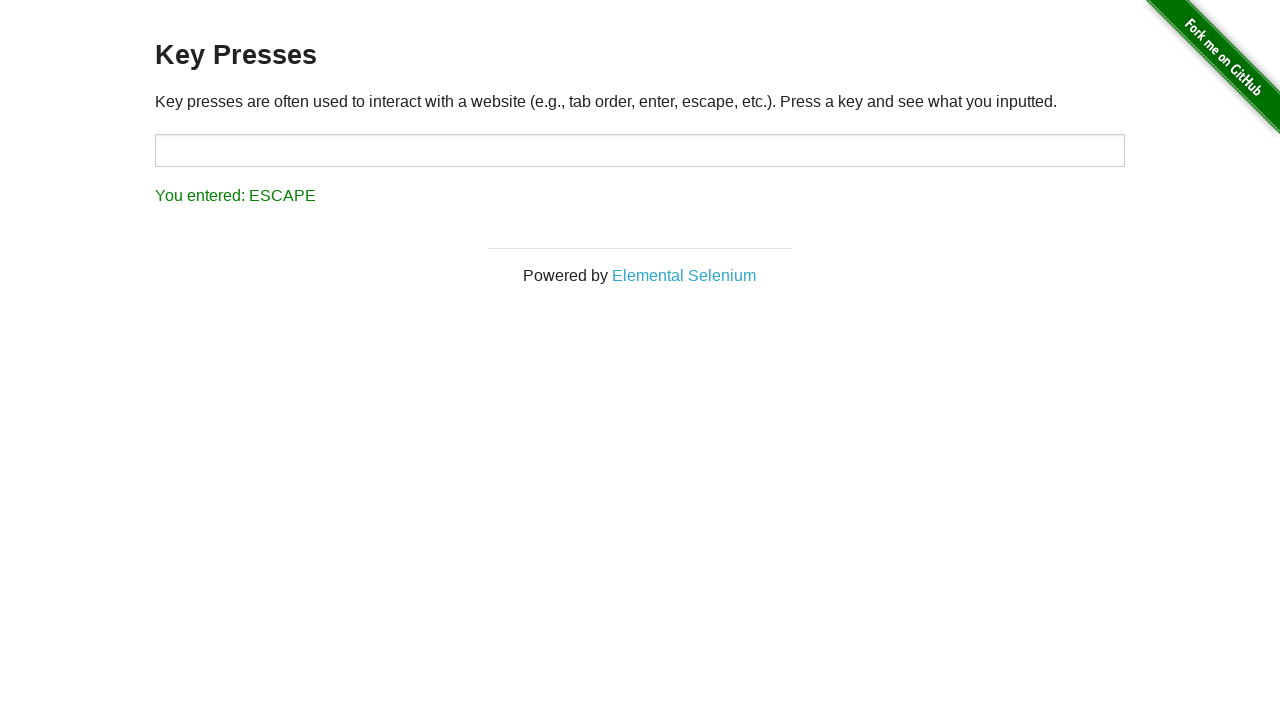

Result element updated after ESCAPE key press
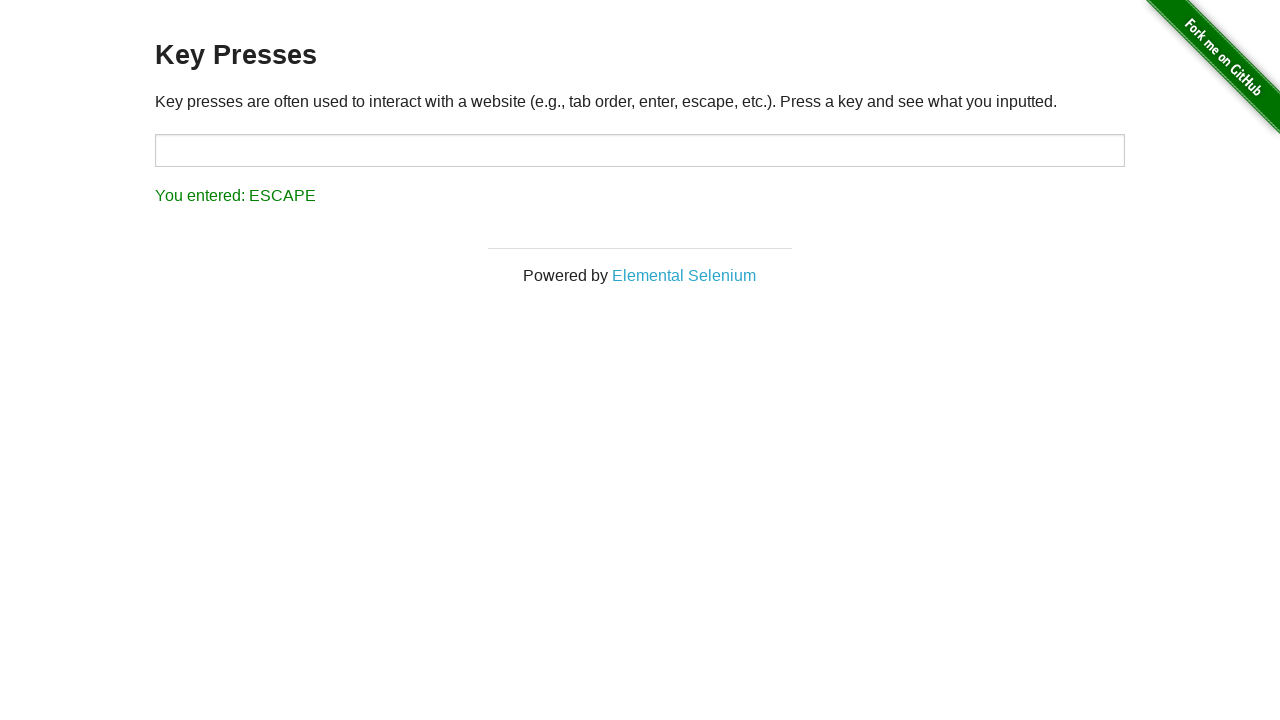

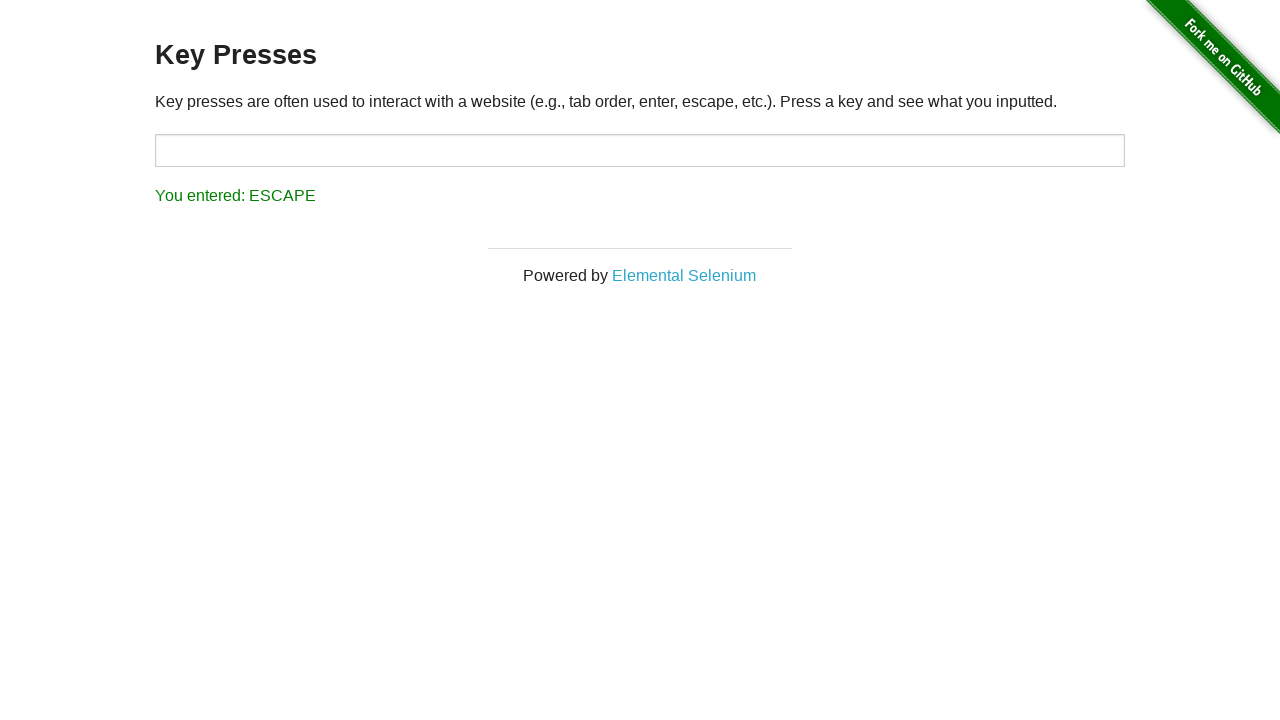